Tests the auto-suggestion dropdown functionality by typing a partial country name and selecting a matching suggestion from the dropdown list

Starting URL: https://rahulshettyacademy.com/dropdownsPractise/

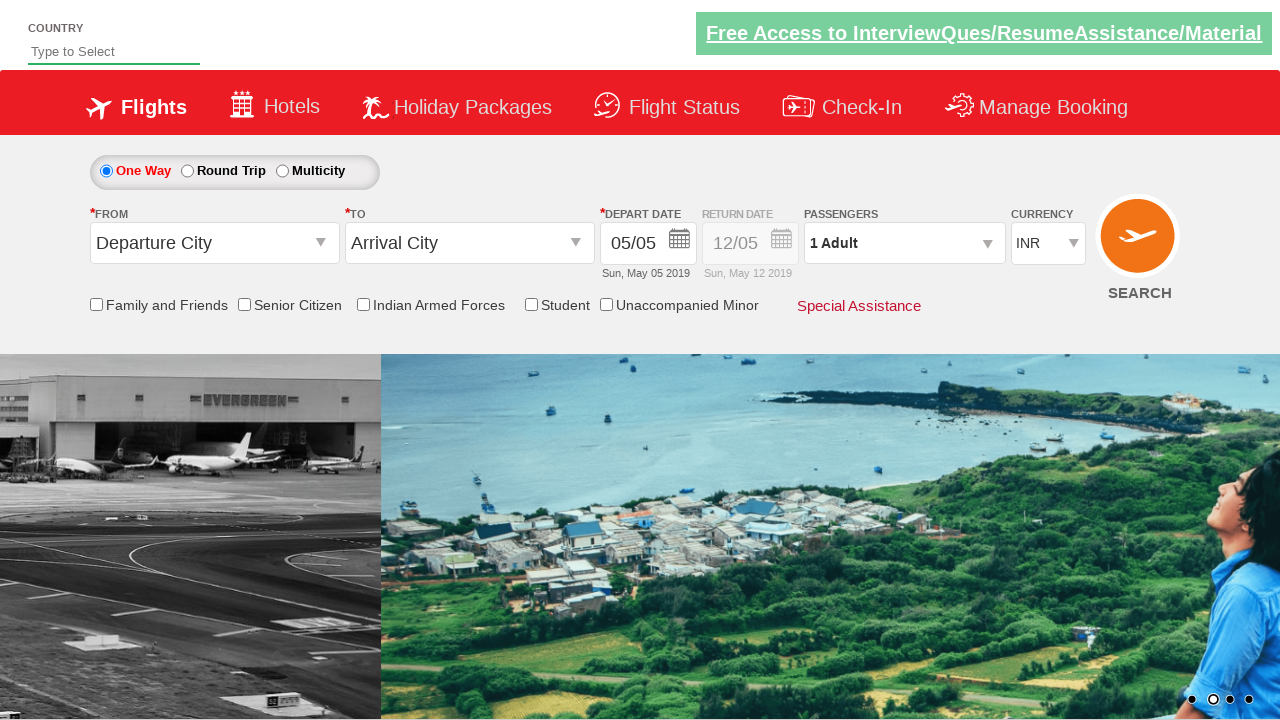

Navigated to dropdownsPractise page
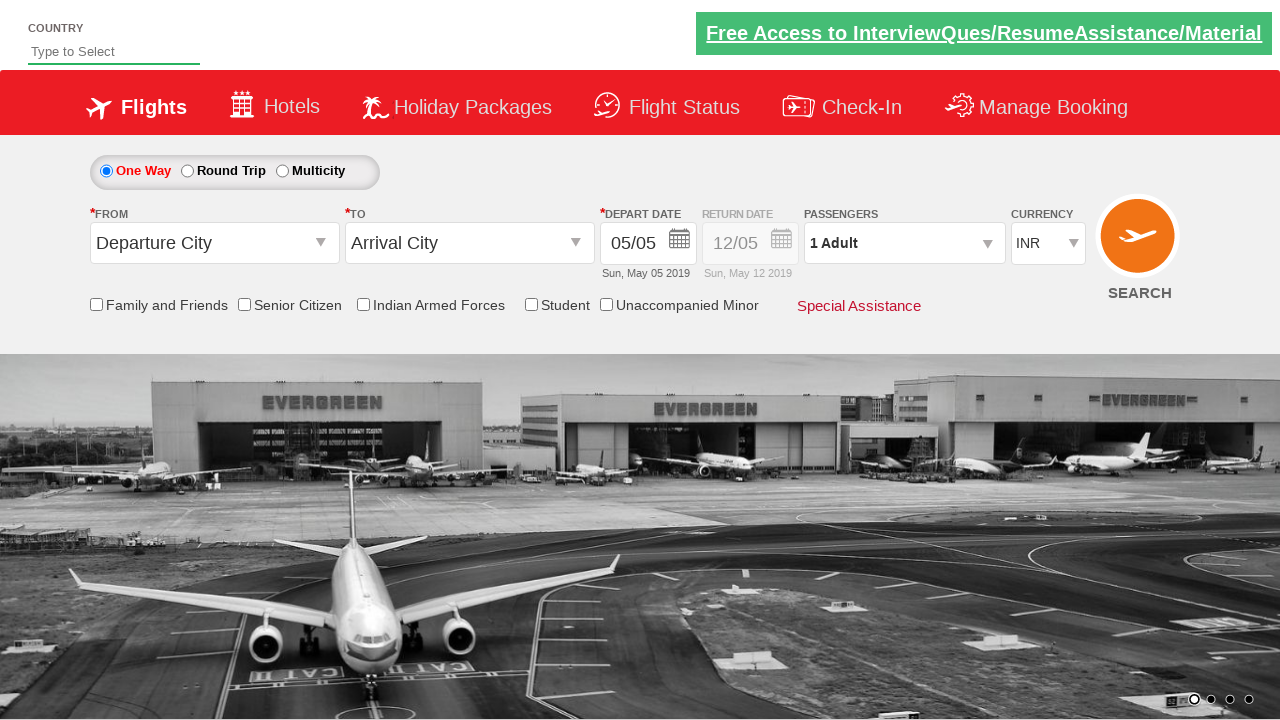

Typed 'ind' in the auto-suggest input field on input#autosuggest
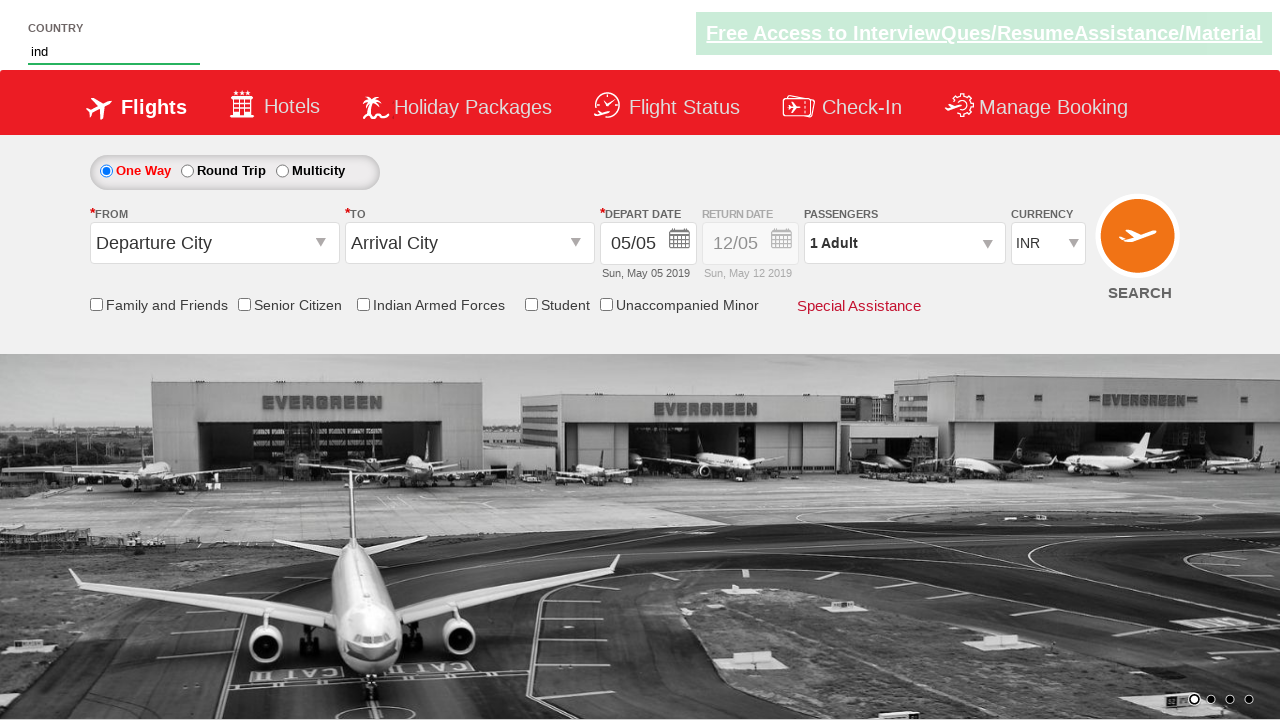

Auto-suggestion dropdown loaded with matching countries
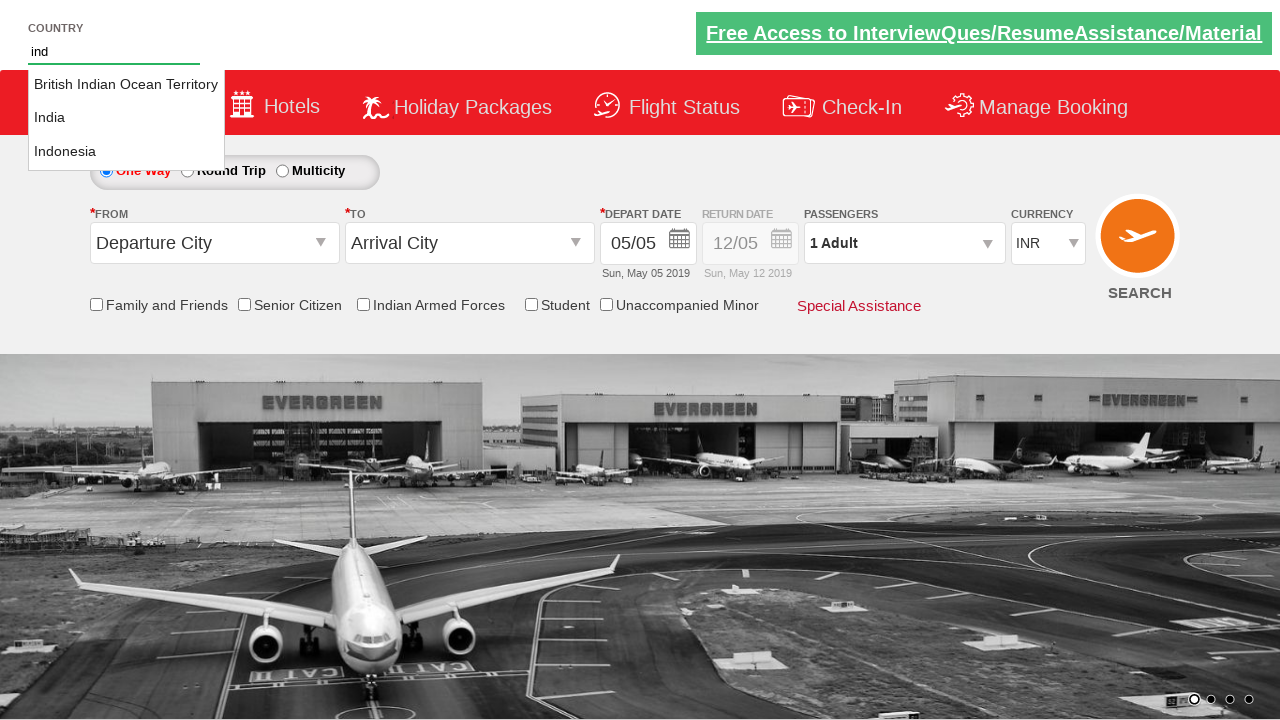

Selected 'India' from the auto-suggestion dropdown at (126, 118) on li.ui-menu-item a >> nth=1
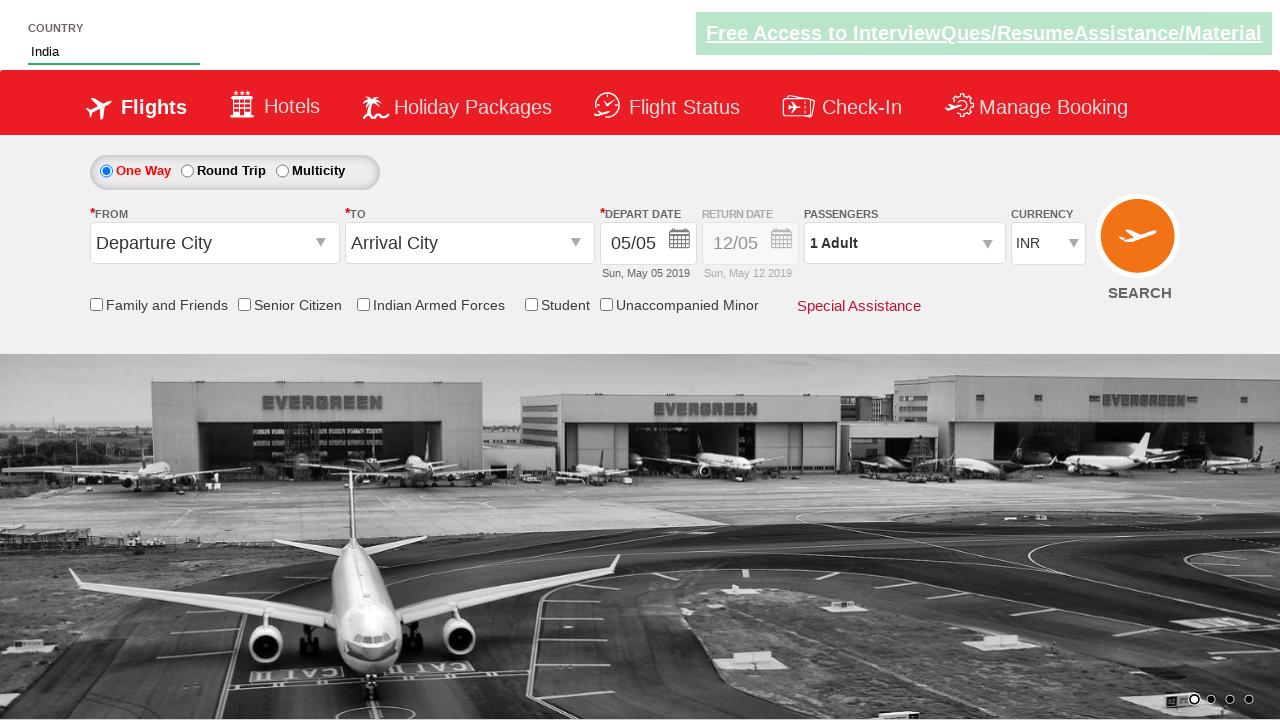

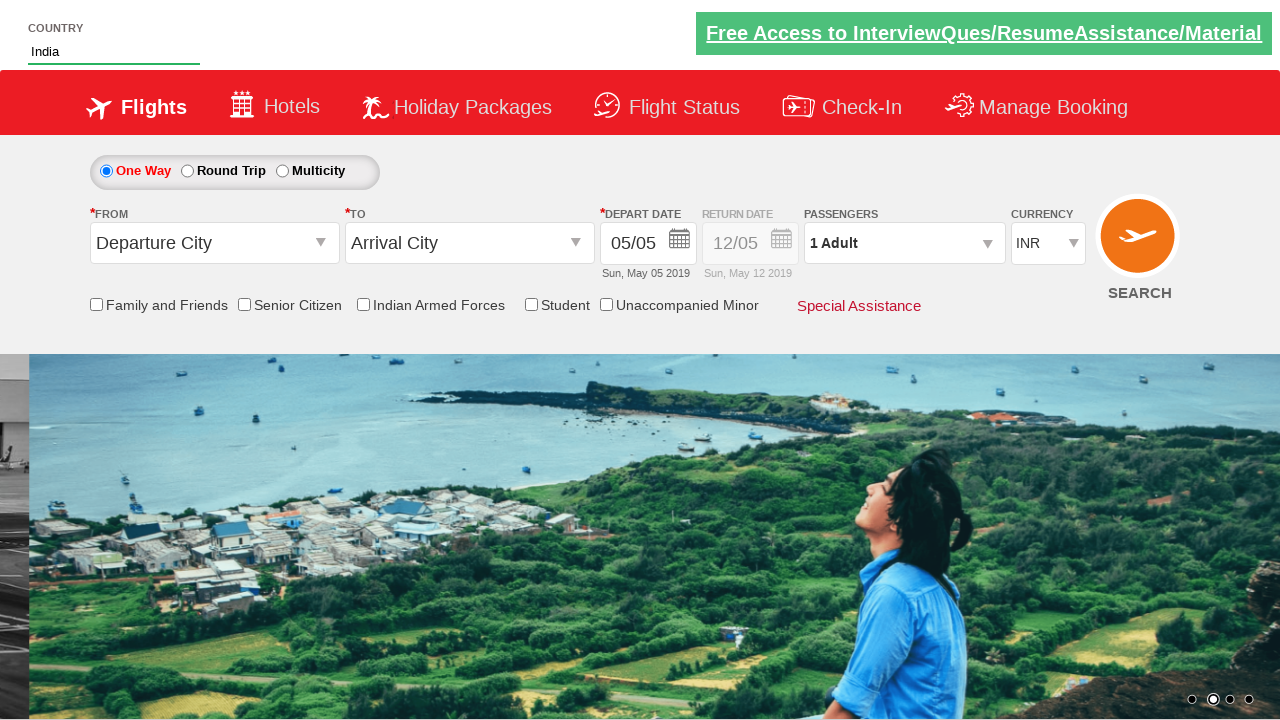